Tests various dropdown interactions including static dropdown selection, passenger count increment, and dynamic origin/destination dropdown selection on a travel booking form

Starting URL: https://rahulshettyacademy.com/dropdownsPractise/

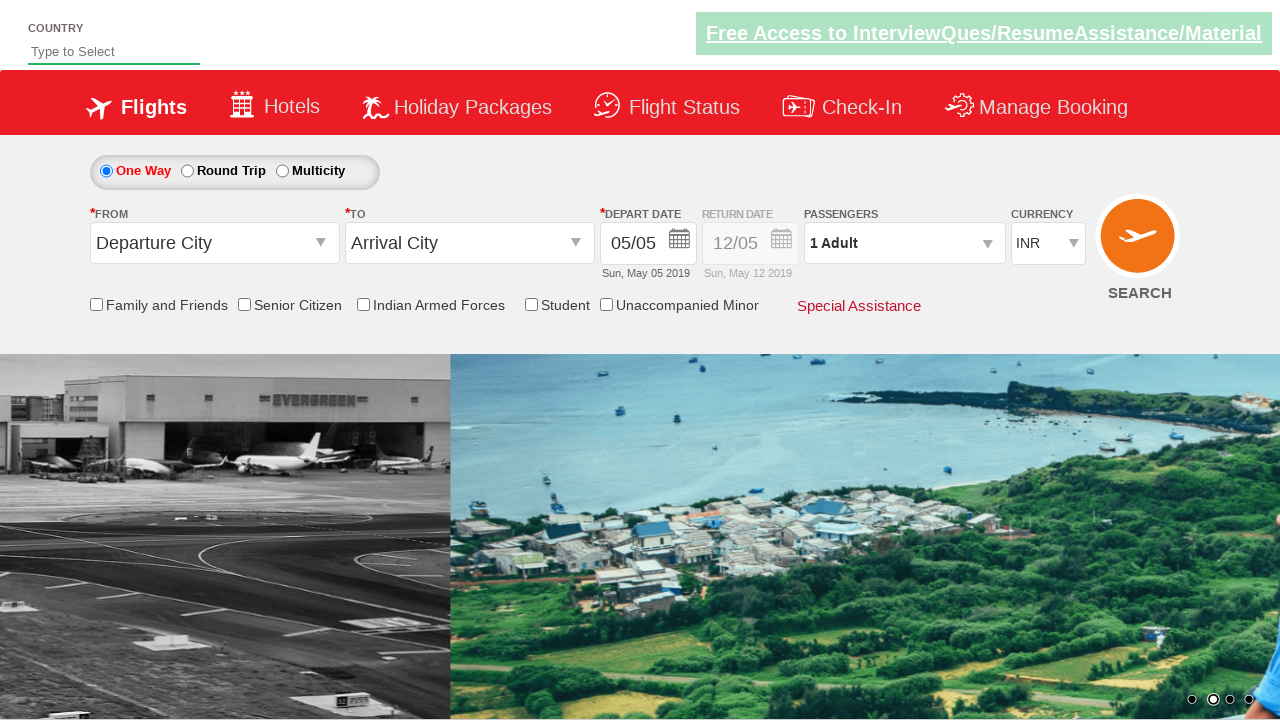

Selected currency by index 1 (INR) from static dropdown on select[name='ctl00$mainContent$DropDownListCurrency']
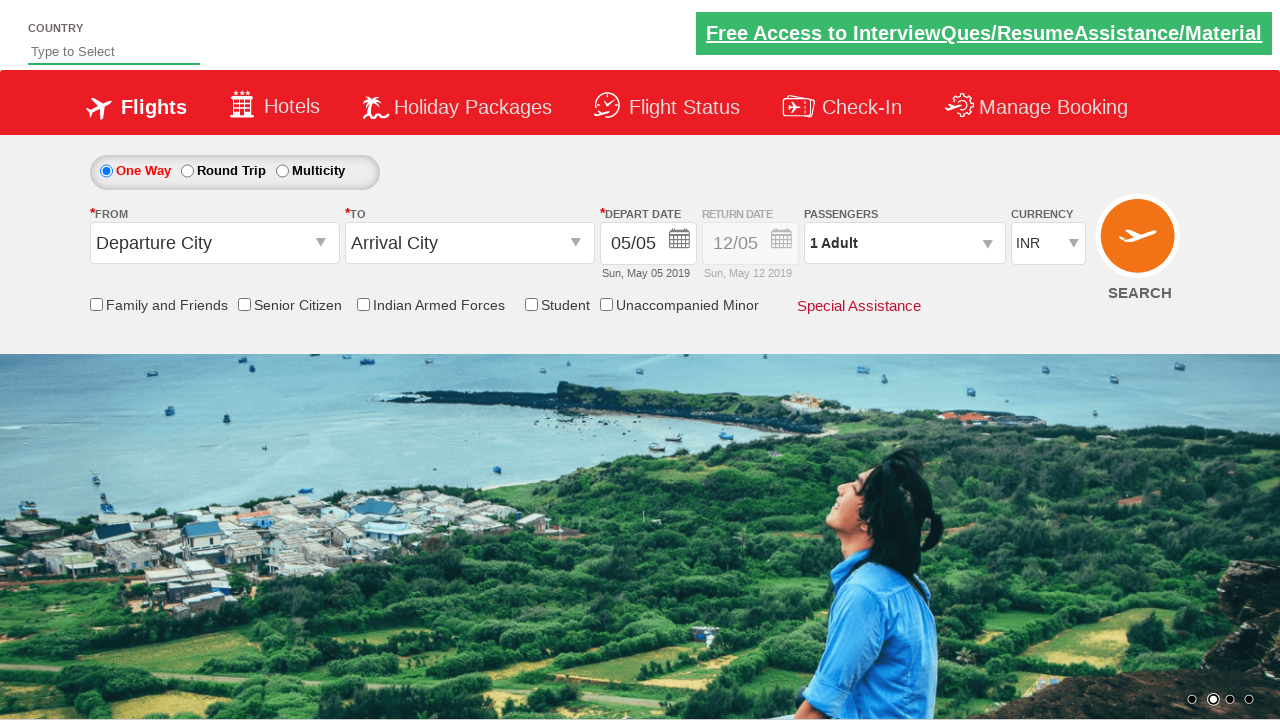

Selected currency by value AED from dropdown on select[name='ctl00$mainContent$DropDownListCurrency']
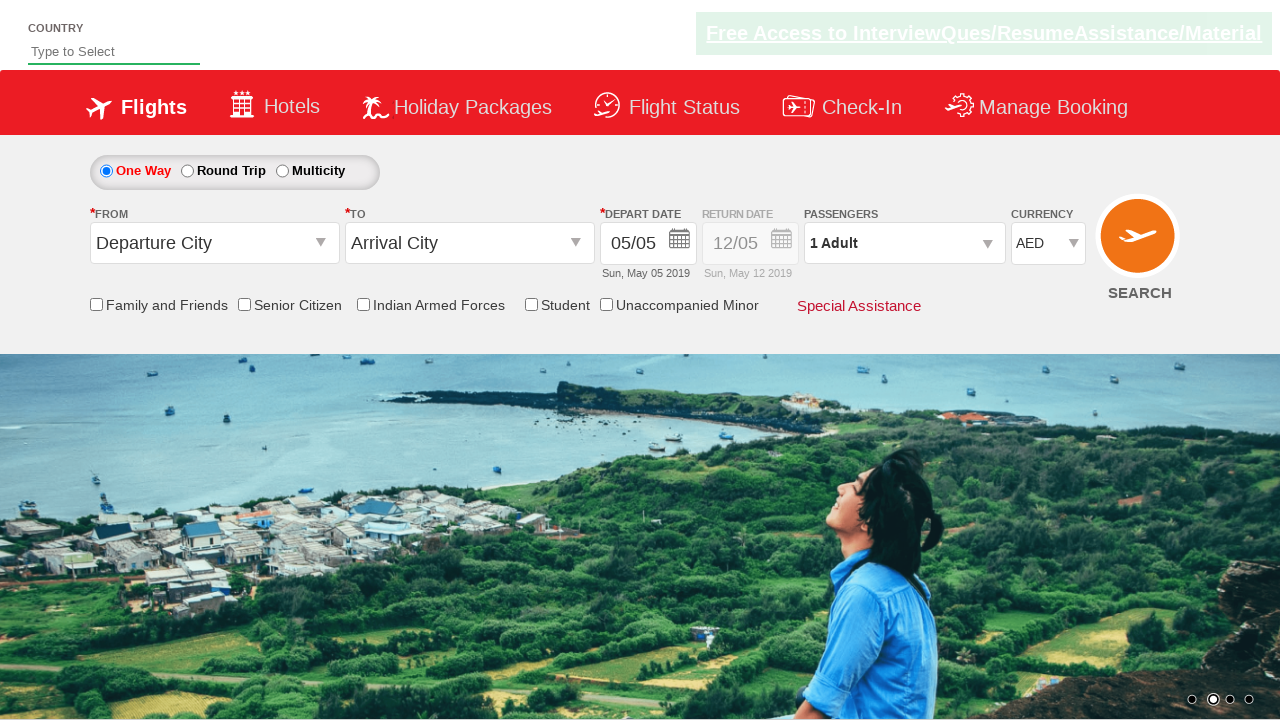

Selected currency by visible text USD from dropdown on select[name='ctl00$mainContent$DropDownListCurrency']
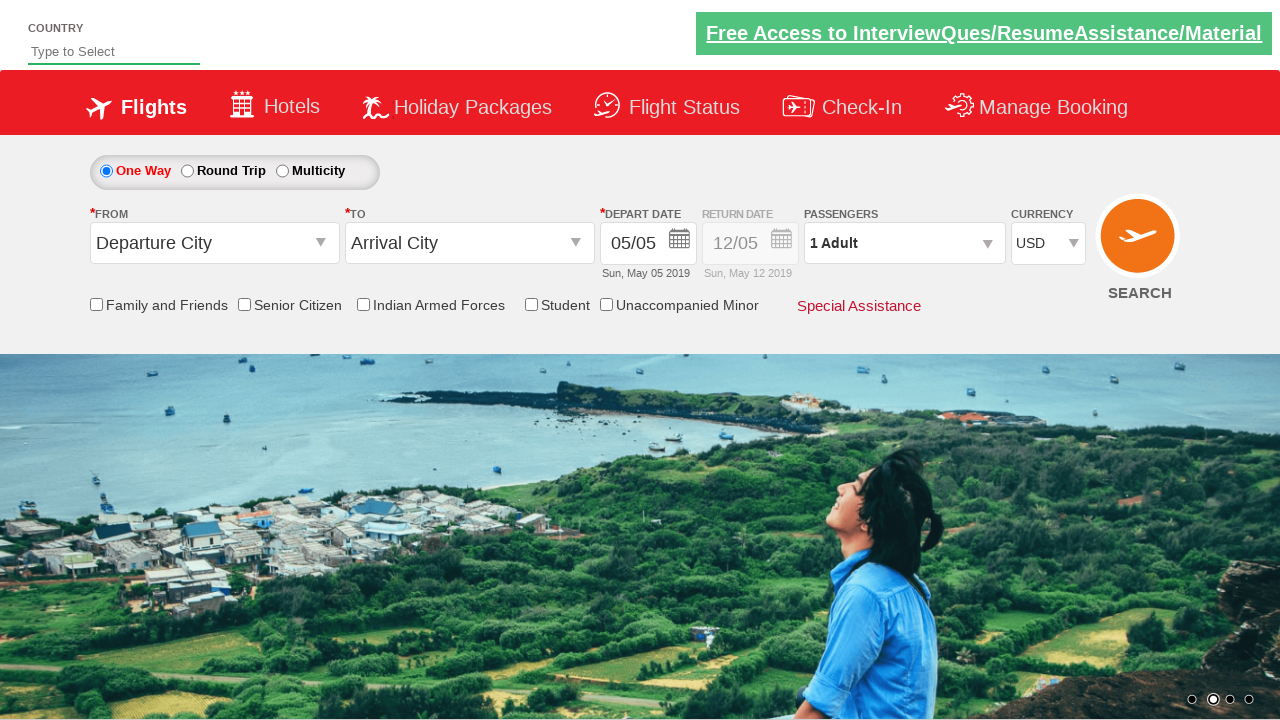

Clicked on passenger info dropdown to open it at (904, 243) on .paxinfo
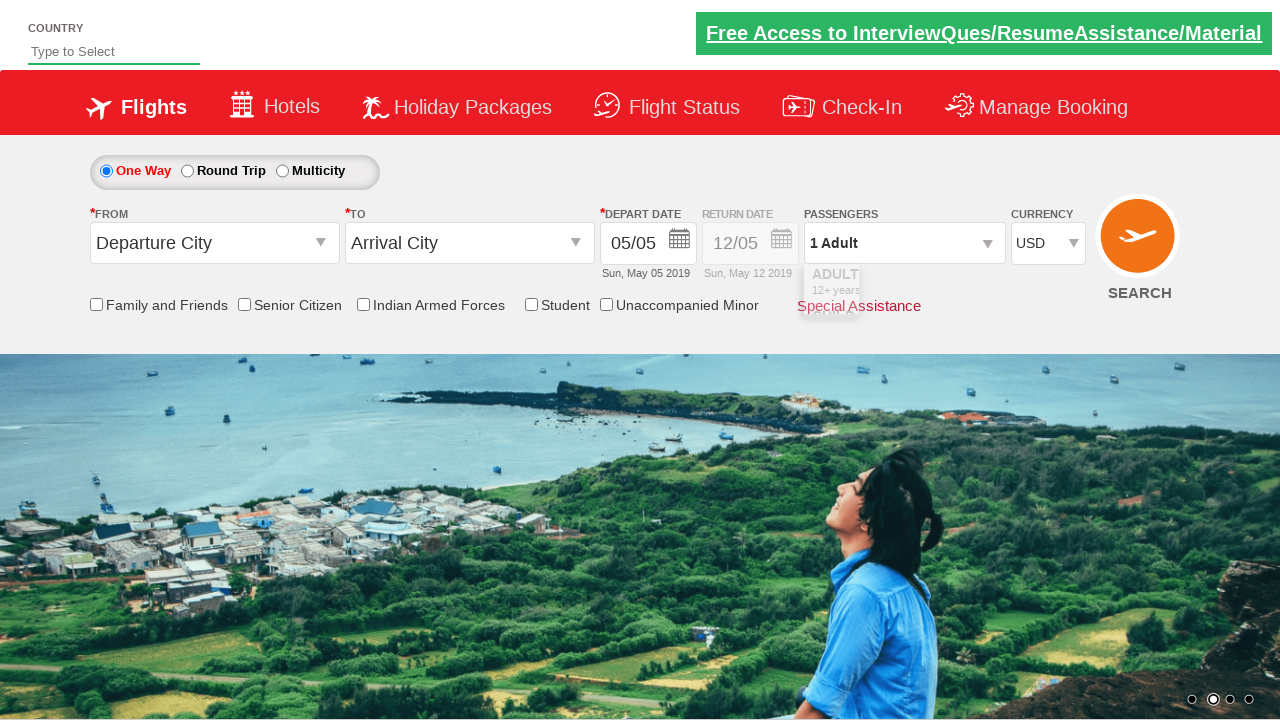

Clicked adult increment button (iteration 1 of 4) at (982, 288) on #hrefIncAdt
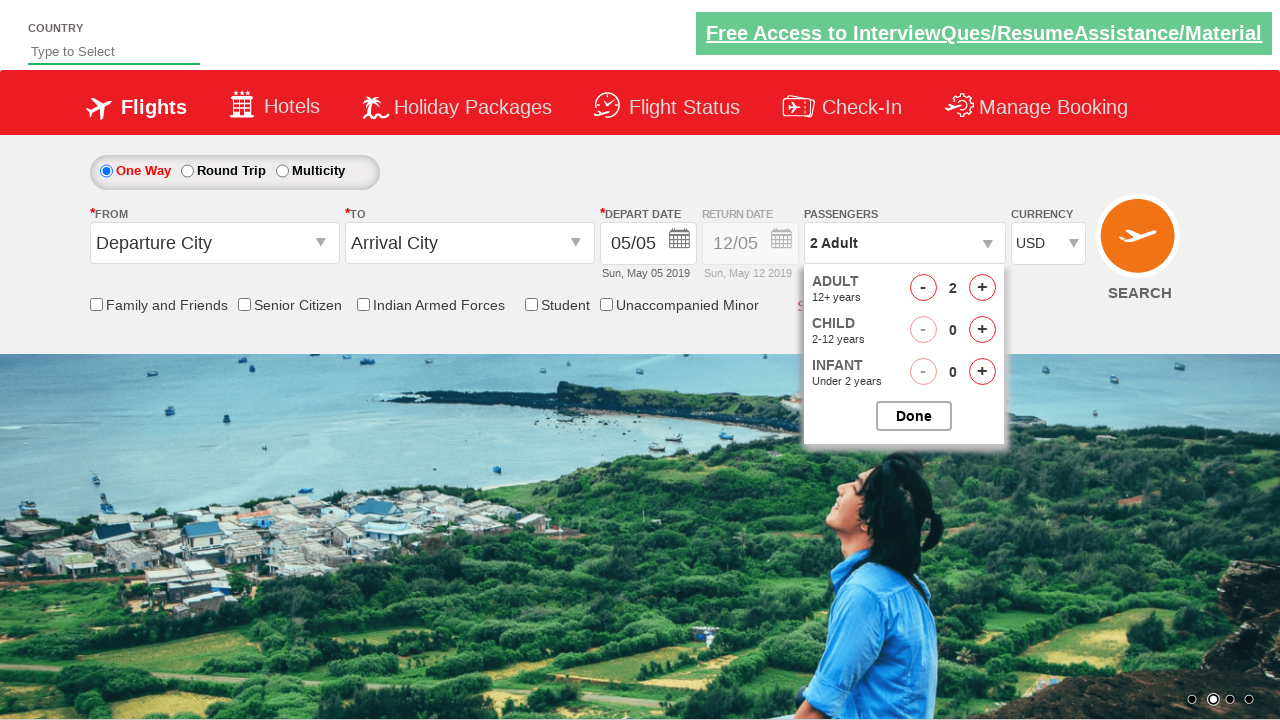

Clicked adult increment button (iteration 2 of 4) at (982, 288) on #hrefIncAdt
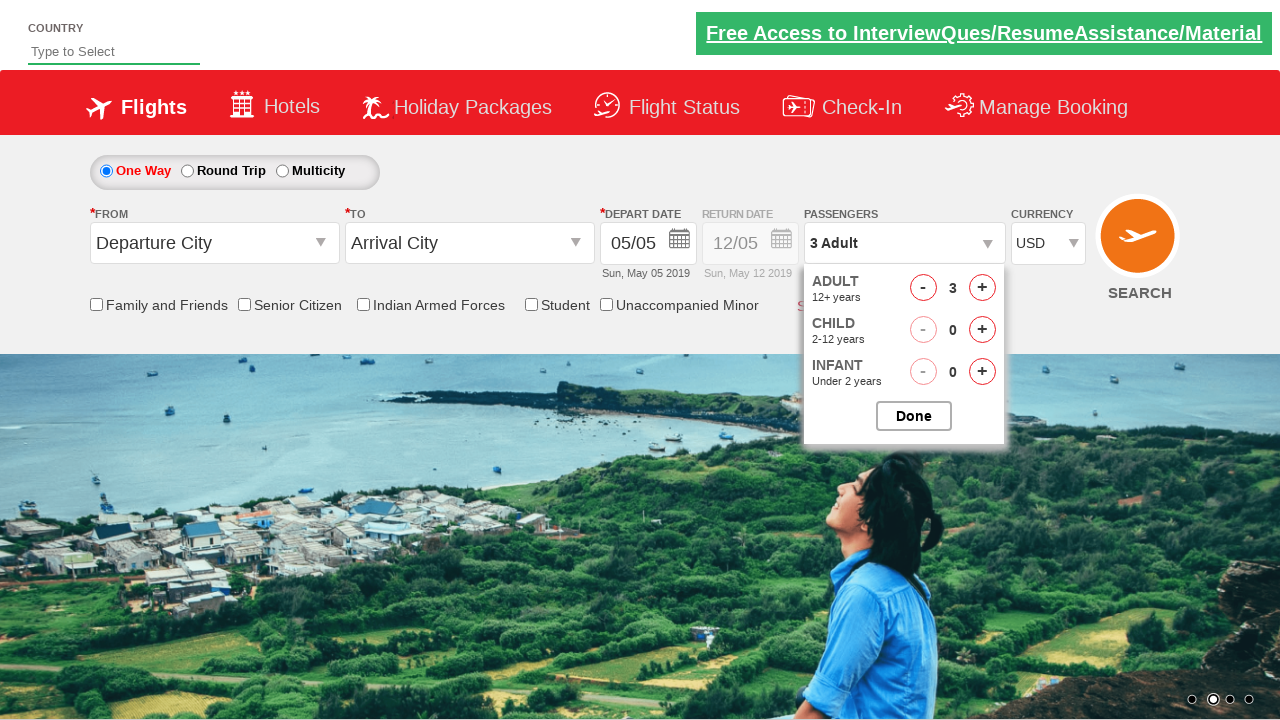

Clicked adult increment button (iteration 3 of 4) at (982, 288) on #hrefIncAdt
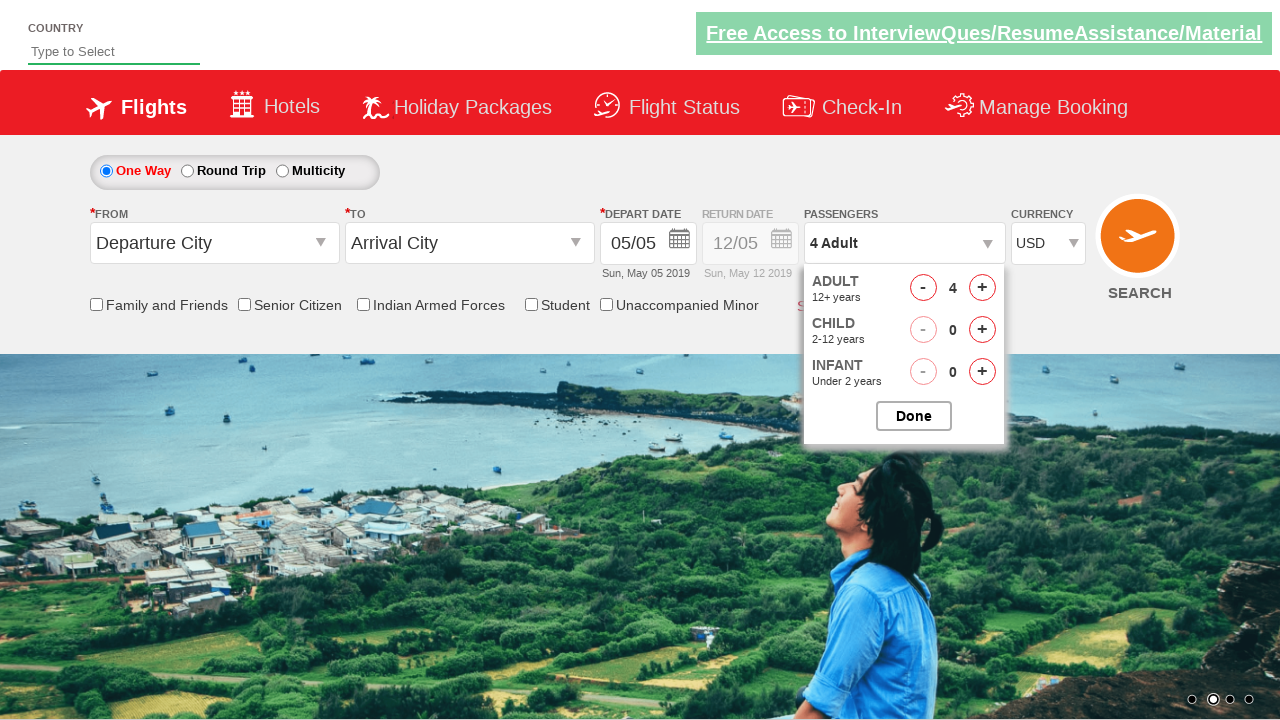

Clicked adult increment button (iteration 4 of 4) at (982, 288) on #hrefIncAdt
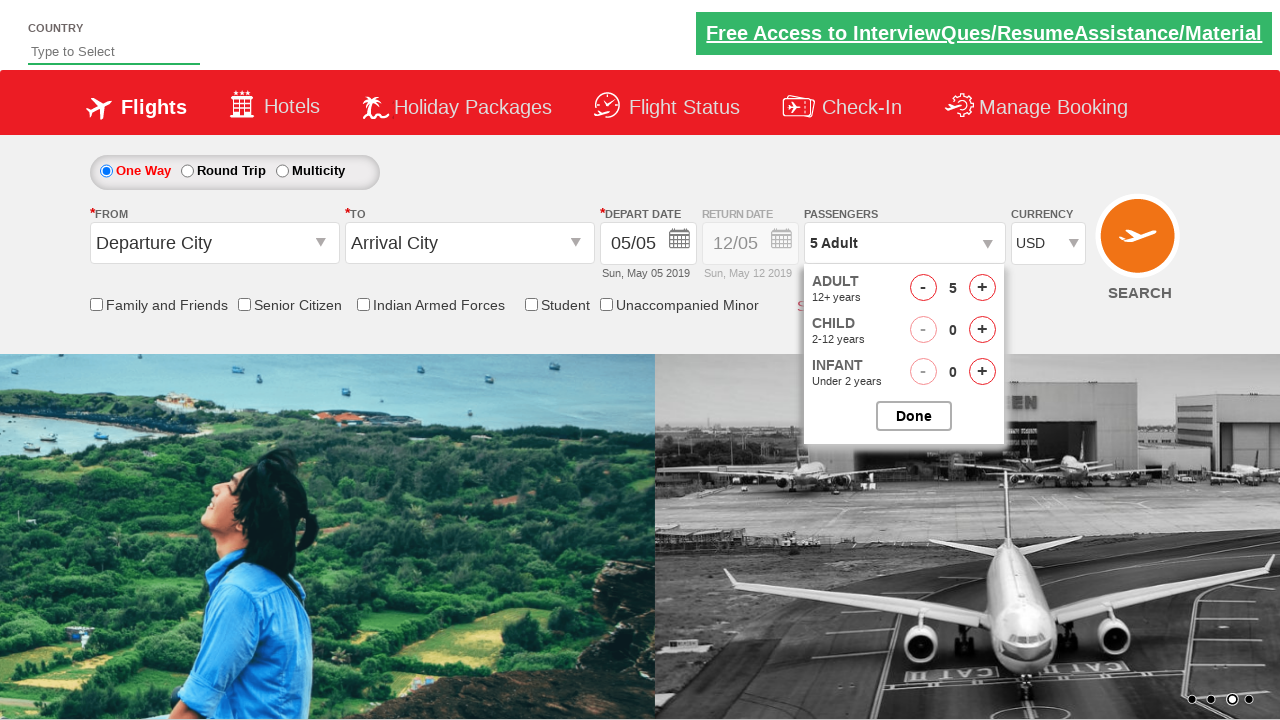

Clicked Done button to confirm passenger selection at (914, 416) on input[value='Done']
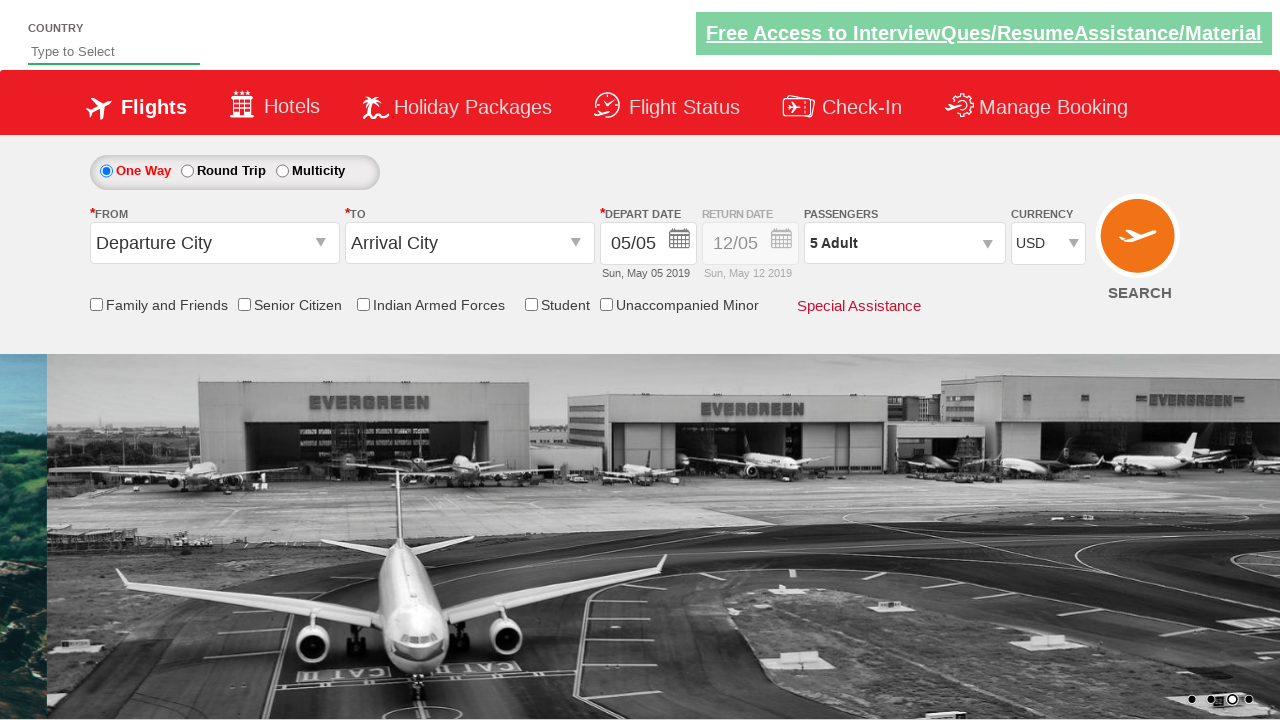

Clicked on origin station dropdown to open it at (214, 243) on #ctl00_mainContent_ddl_originStation1_CTXT
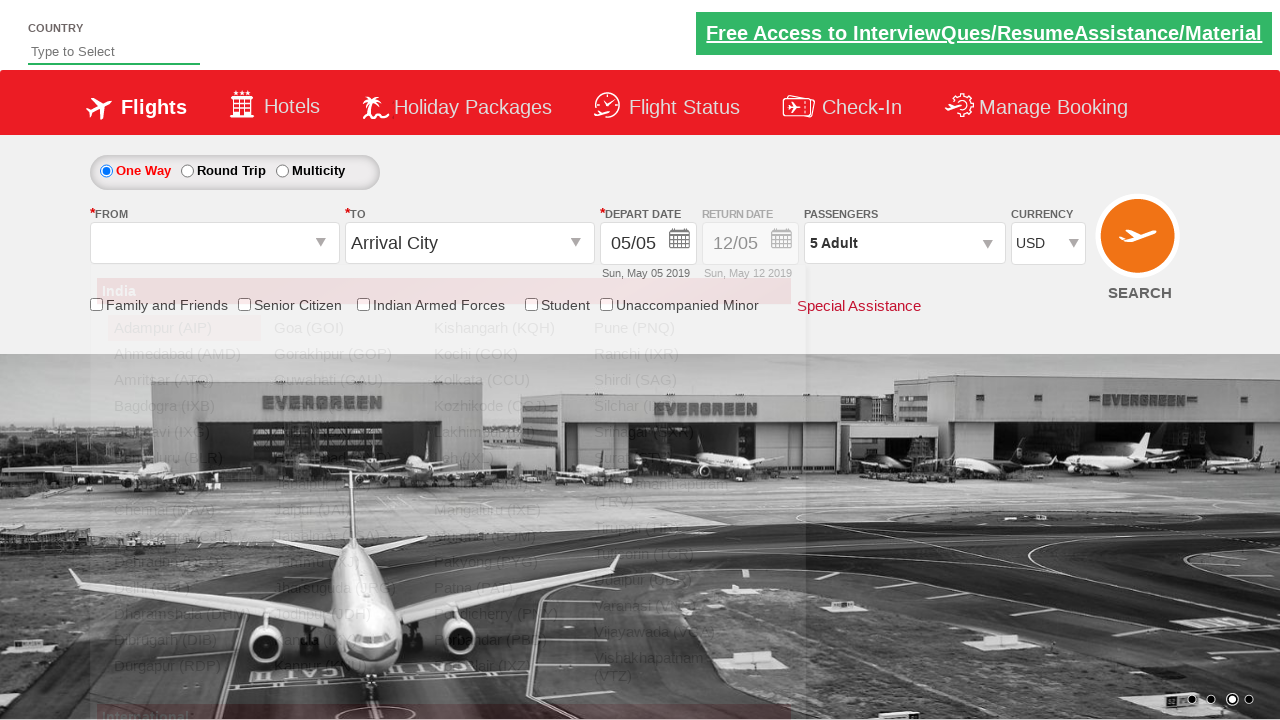

Selected VNS (Varanasi) as origin station from dynamic dropdown at (664, 606) on a[value='VNS']
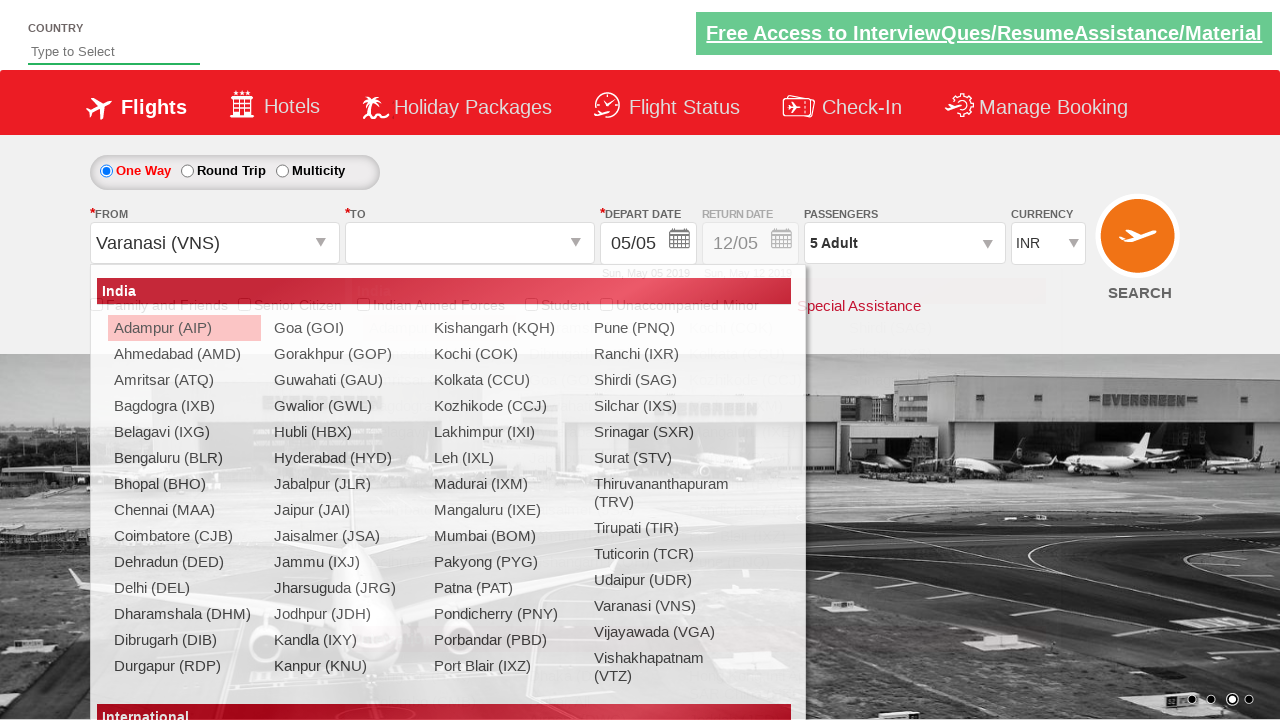

Waited 2000ms for destination dropdown to be ready
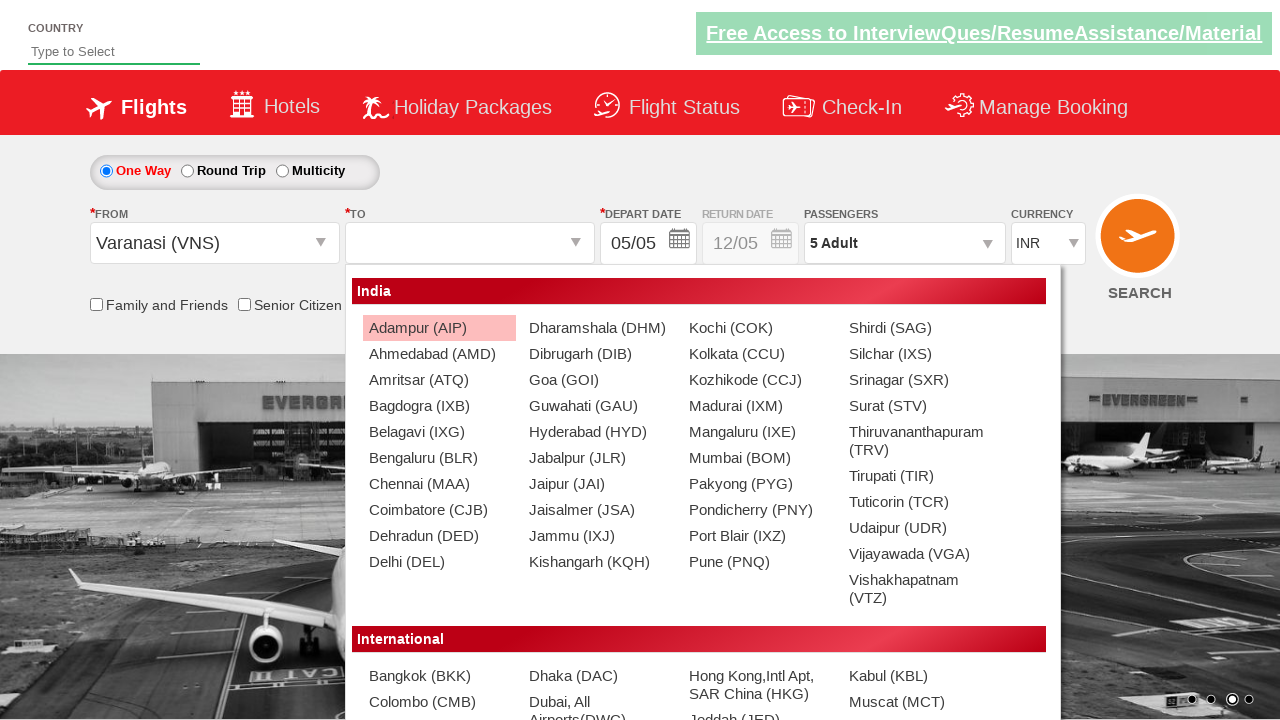

Selected DEL (Delhi) as destination station from dynamic dropdown at (439, 562) on div#glsctl00_mainContent_ddl_destinationStation1_CTNR a[value='DEL']
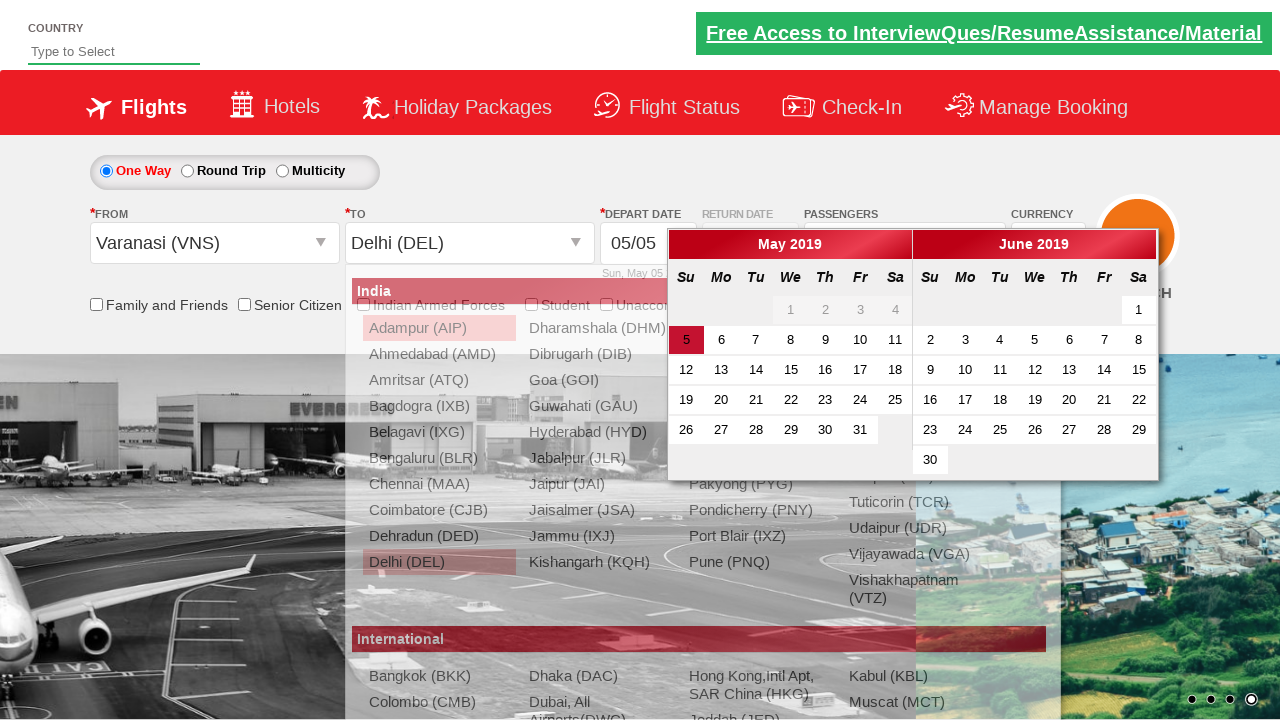

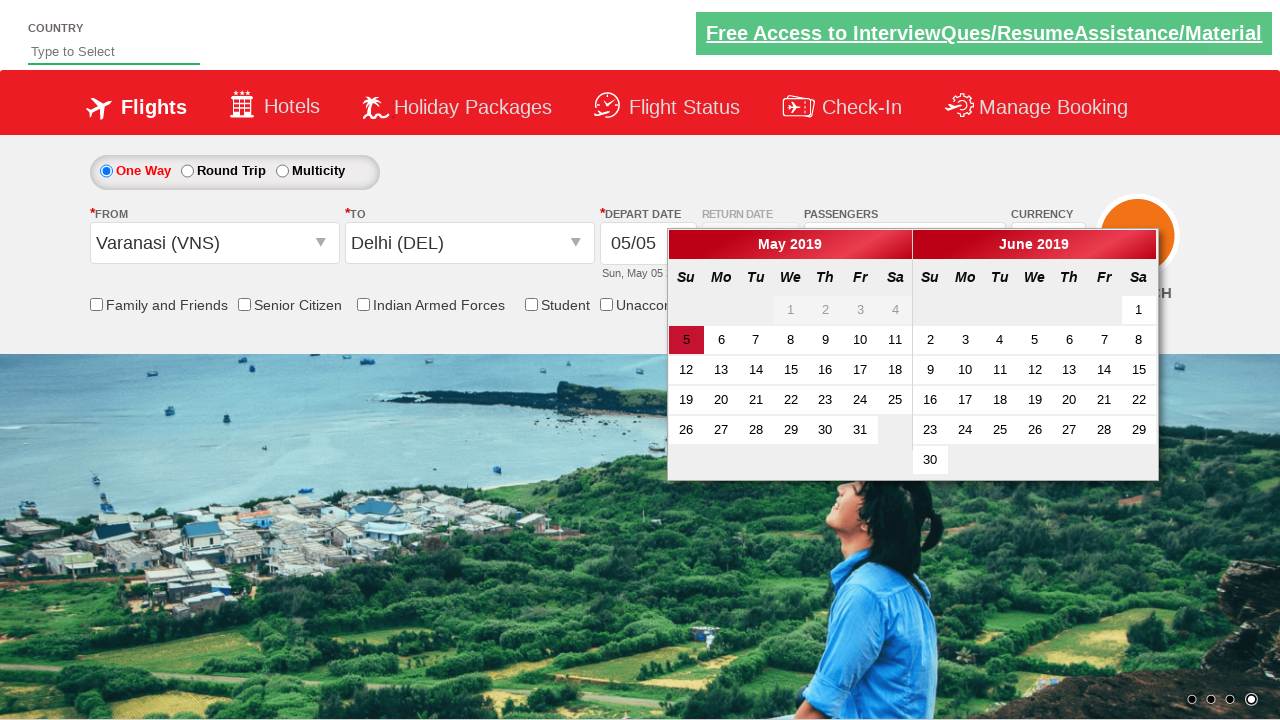